Tests browser window management by repositioning, resizing, and setting fullscreen mode

Starting URL: https://www.saucedemo.com/

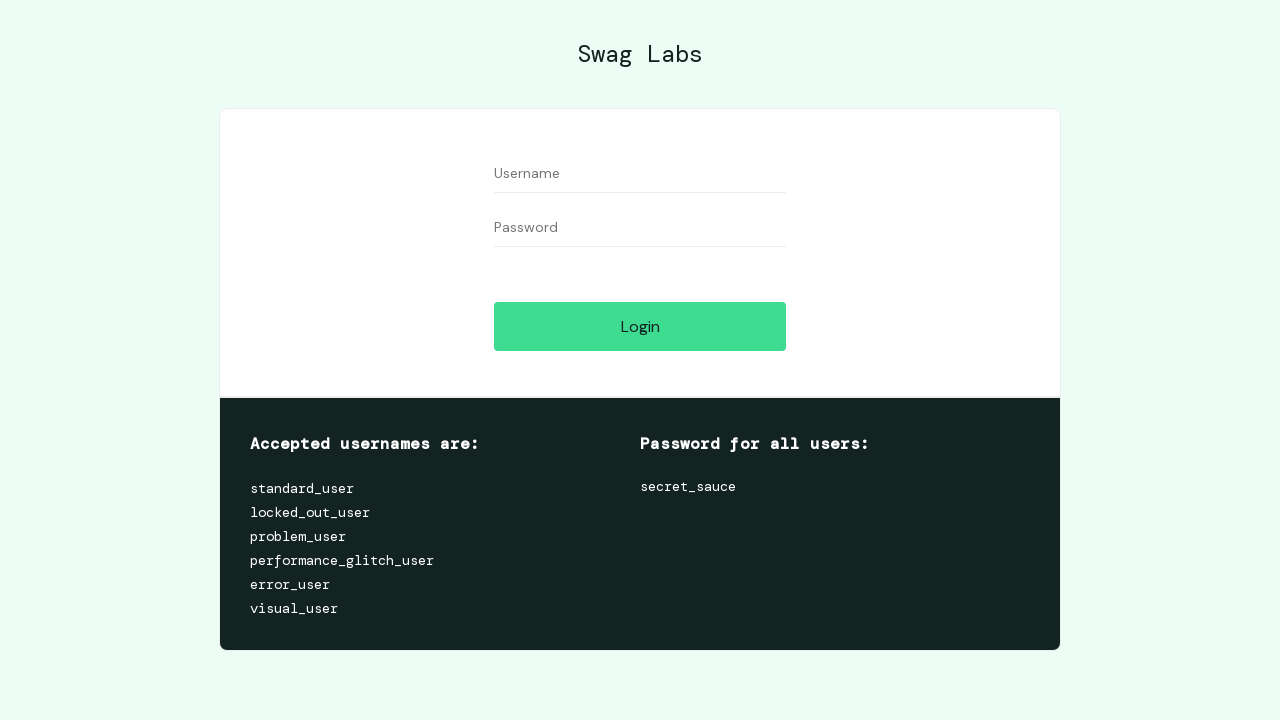

Retrieved initial browser viewport size
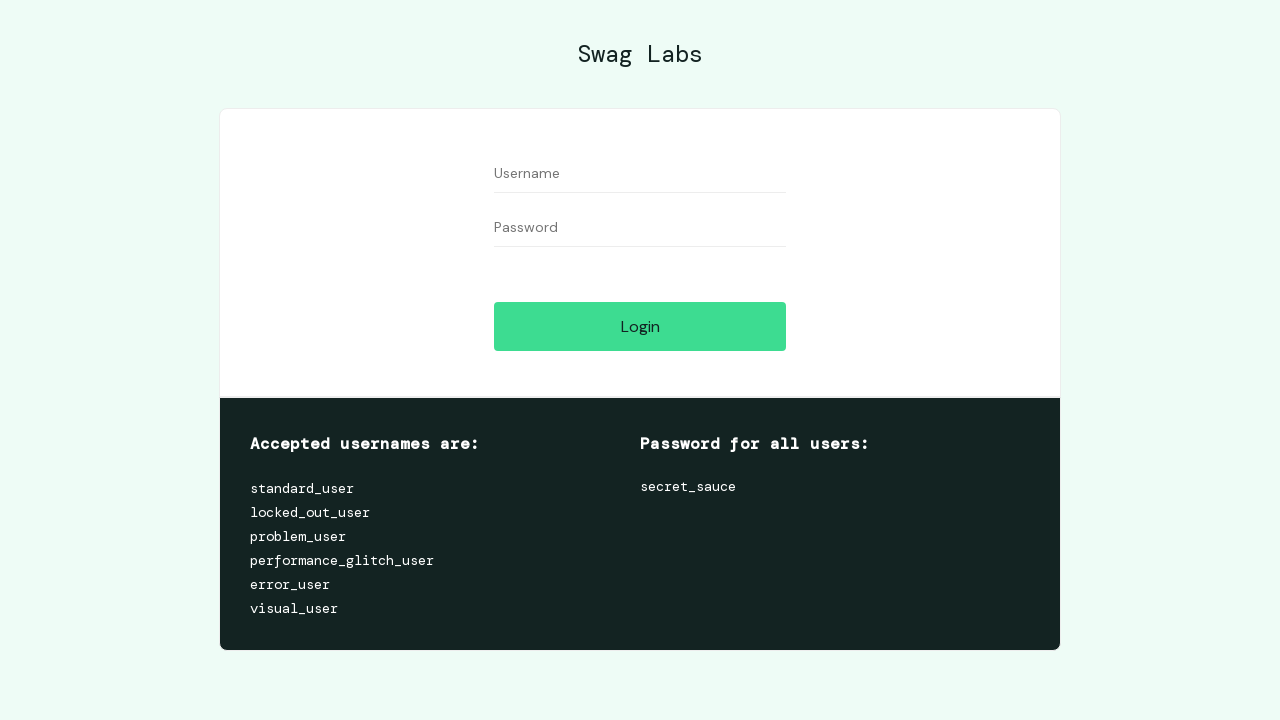

Resized browser window to 900x700 pixels
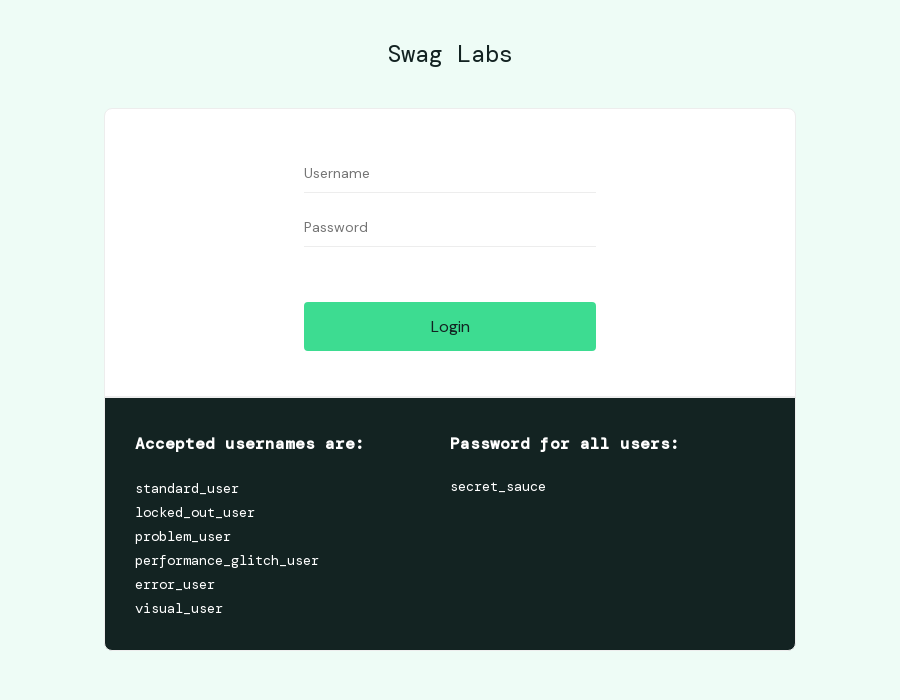

Set browser to fullscreen mode with 1920x1080 resolution
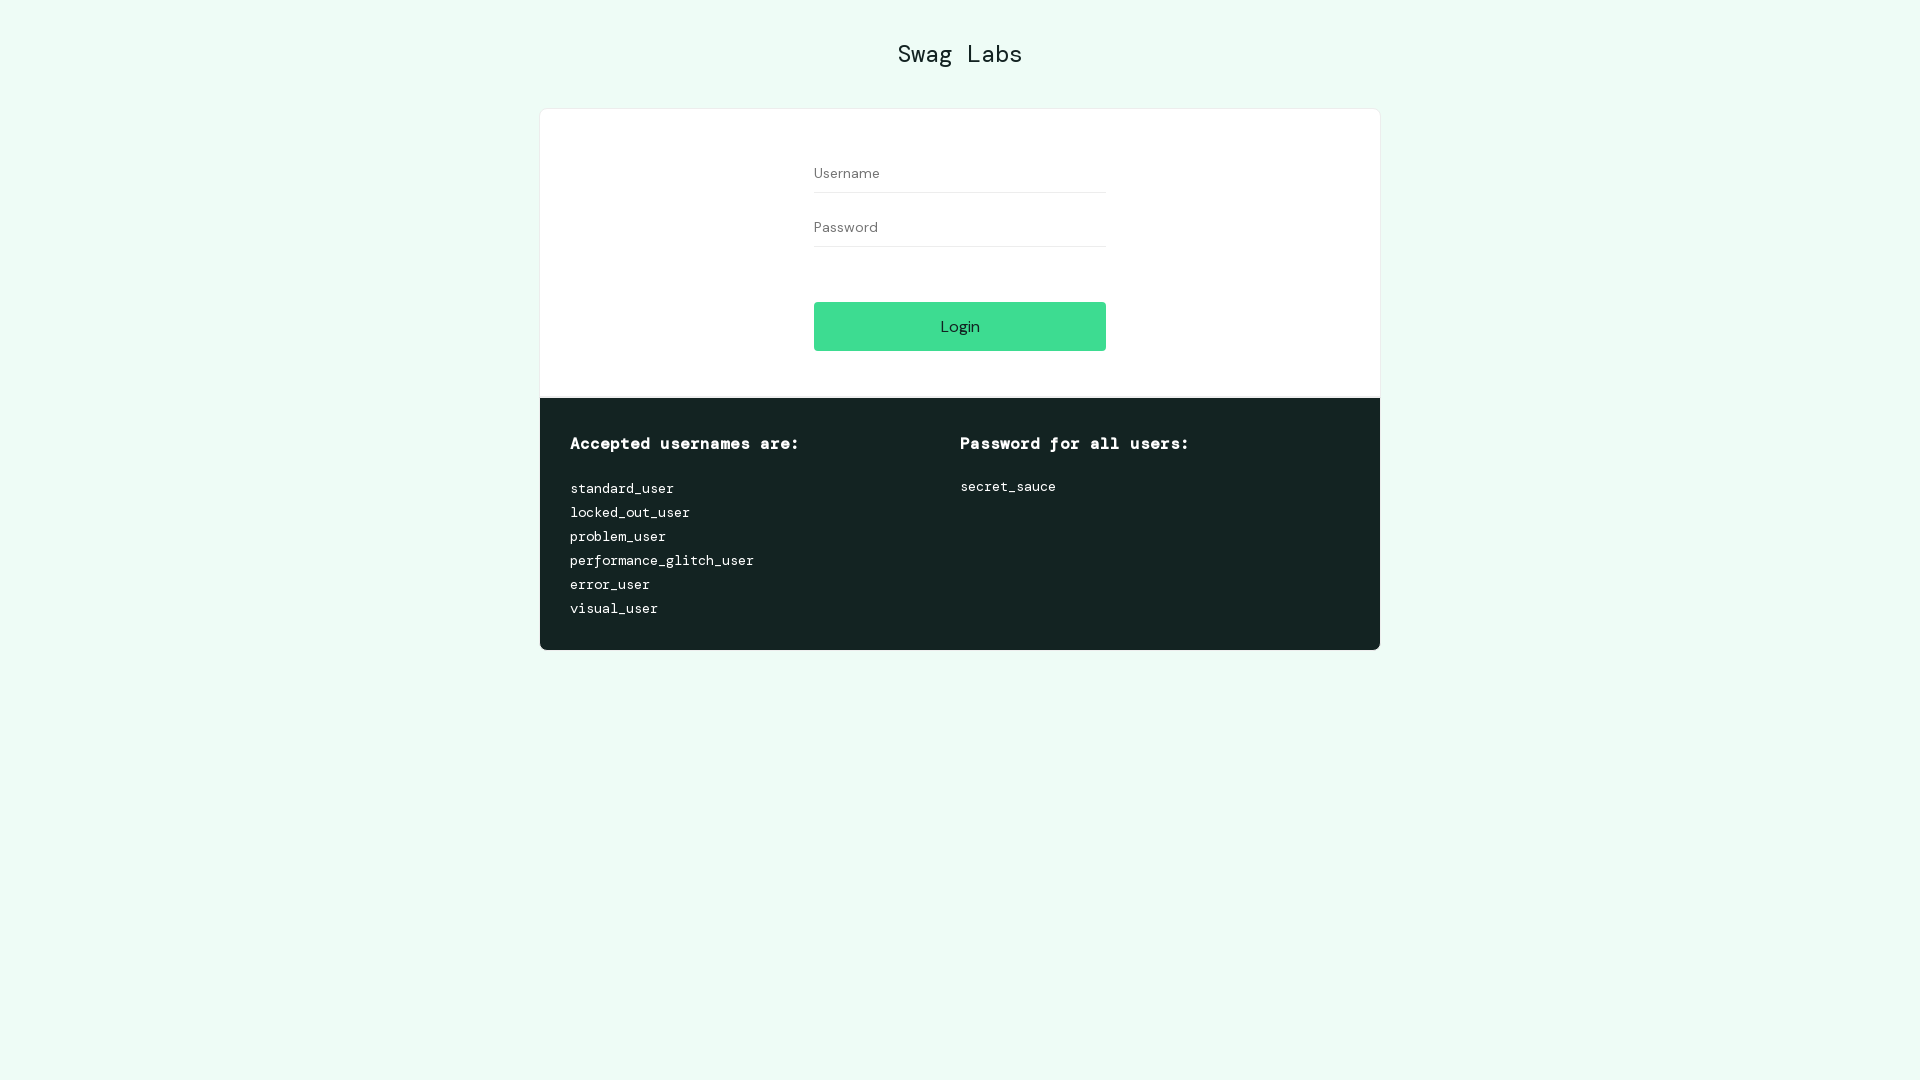

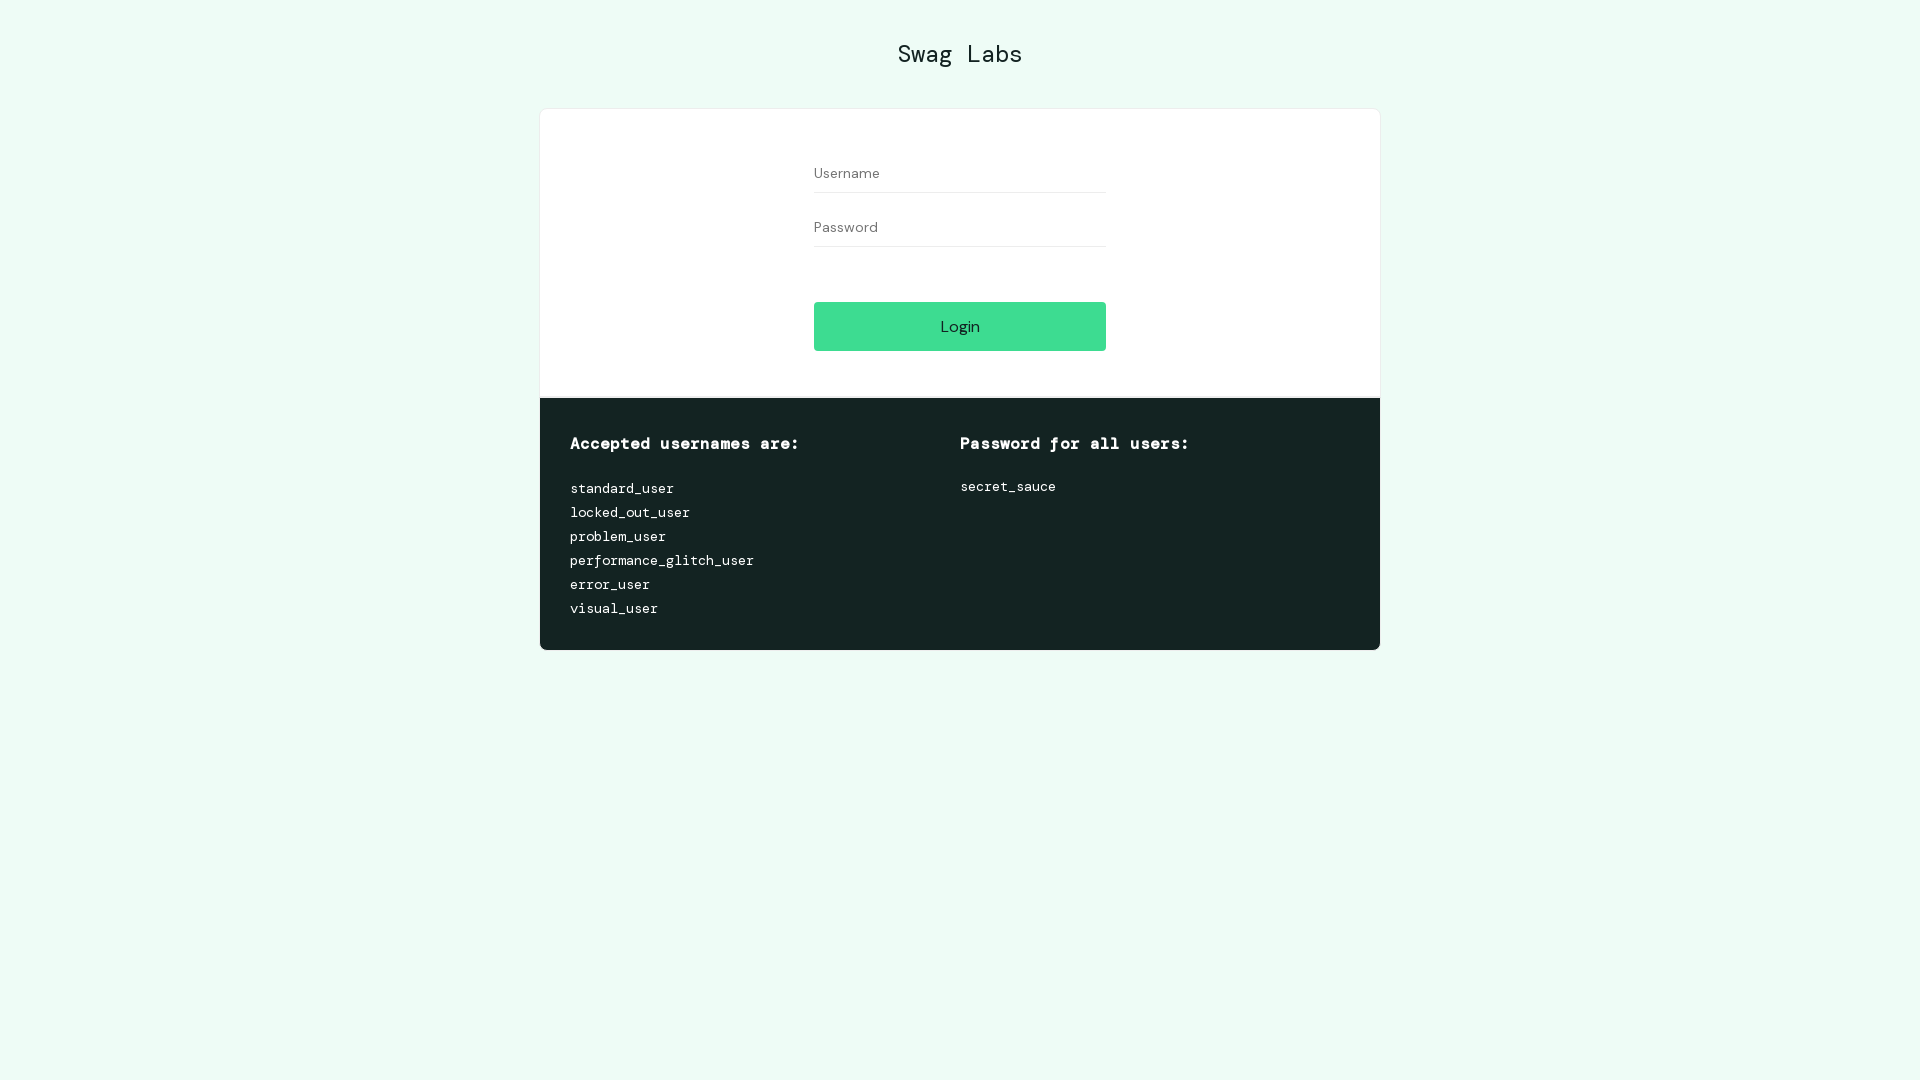